Tests progress bar widget by starting the progress, waiting for completion, and resetting it

Starting URL: https://demoqa.com/progress-bar

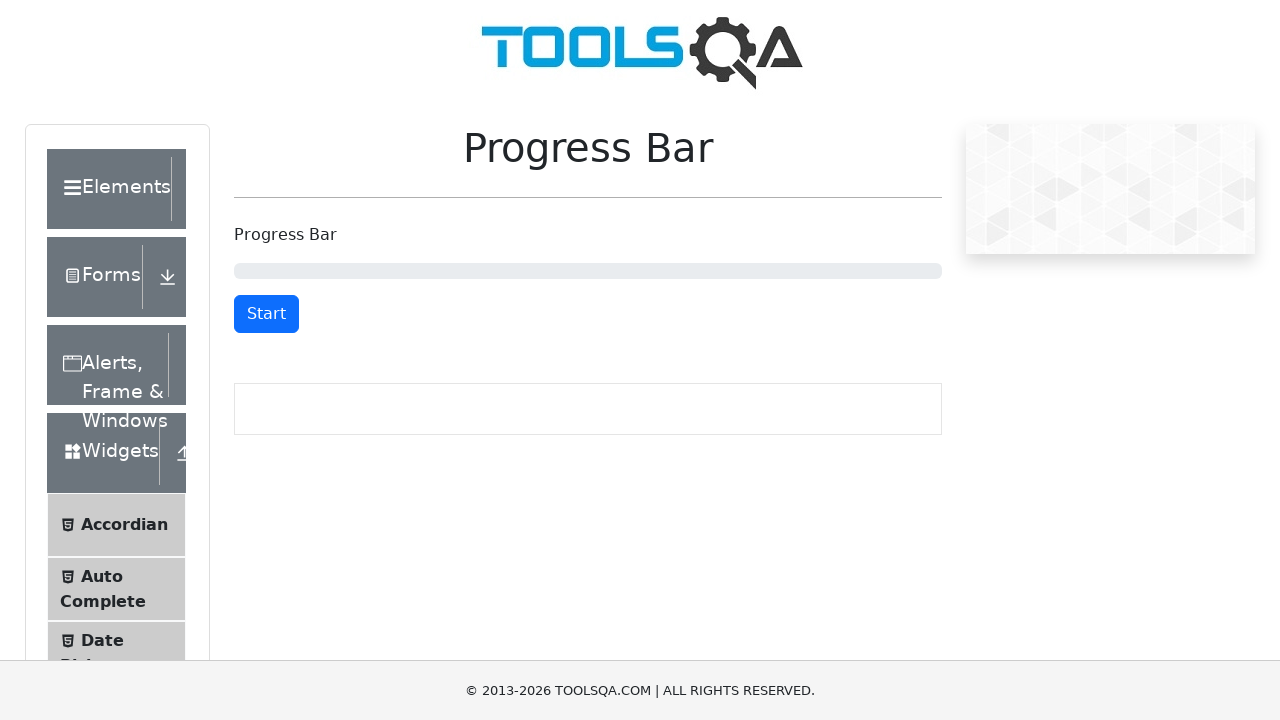

Clicked start button to begin progress bar at (266, 314) on #startStopButton
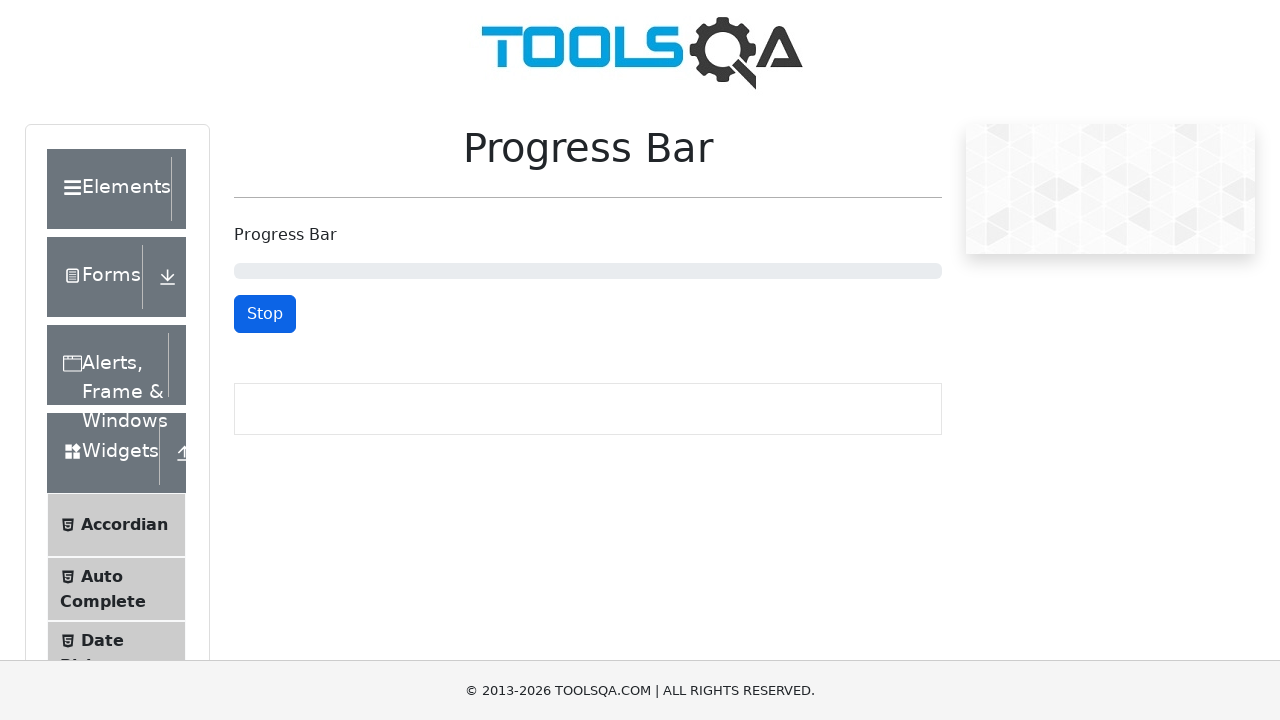

Progress bar completed and reset button appeared
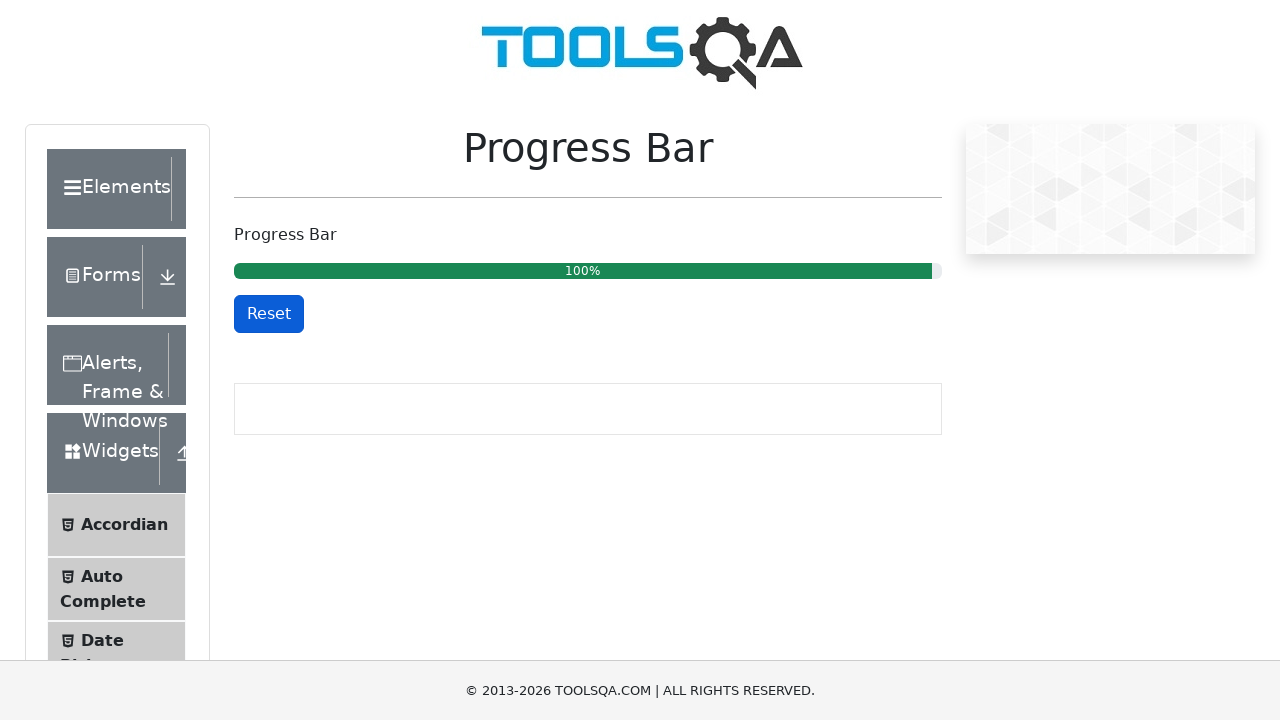

Clicked reset button to reset progress bar at (269, 314) on #resetButton
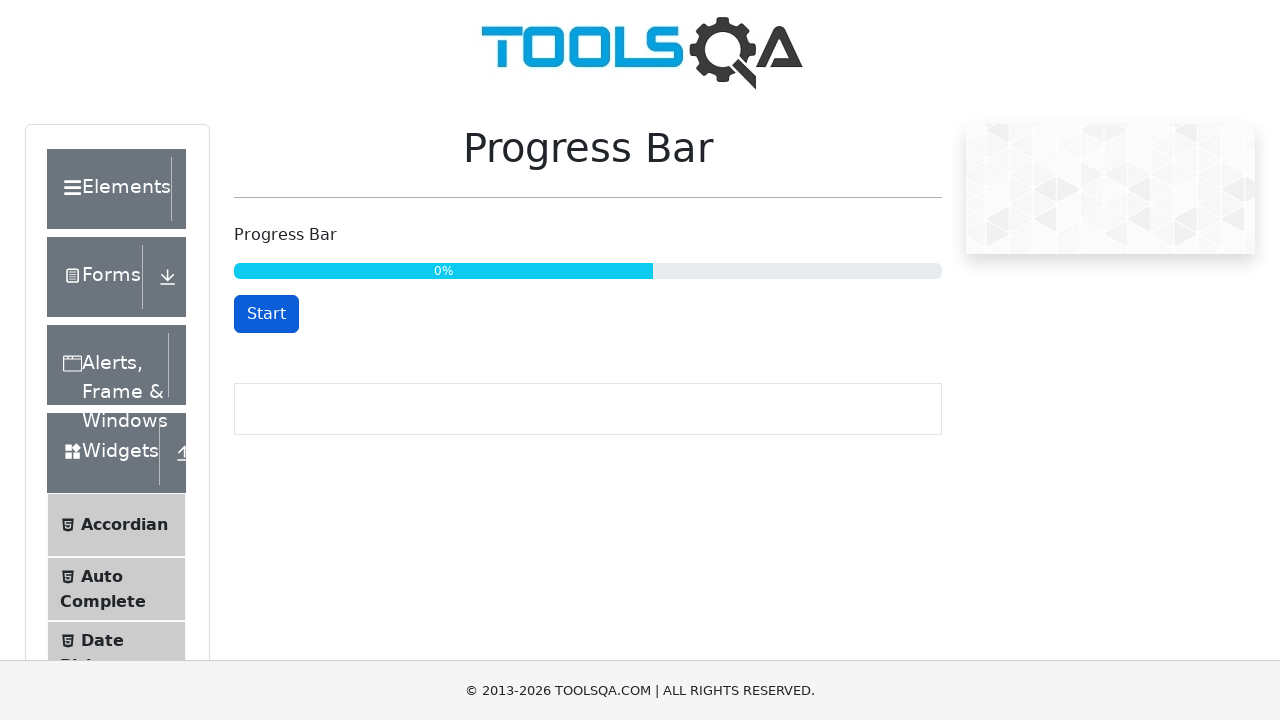

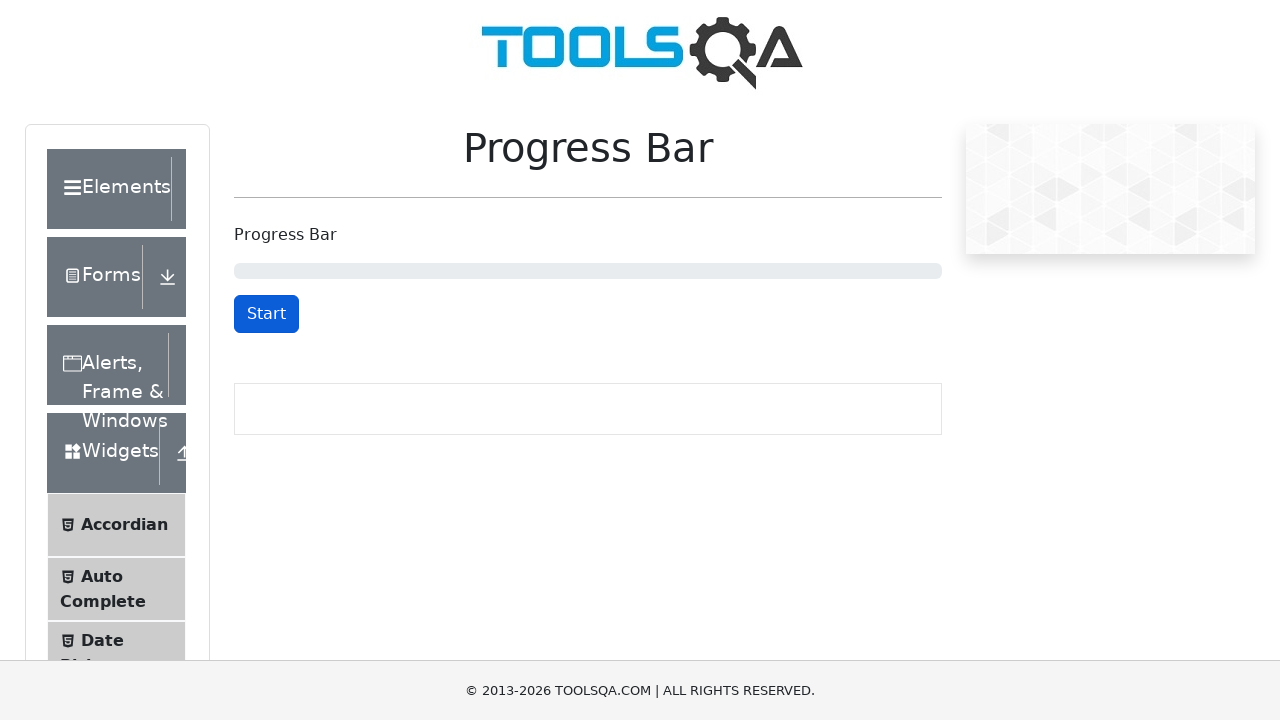